Tests notification message functionality by clicking a link and verifying the notification message appears

Starting URL: http://the-internet.herokuapp.com/notification_message_rendered

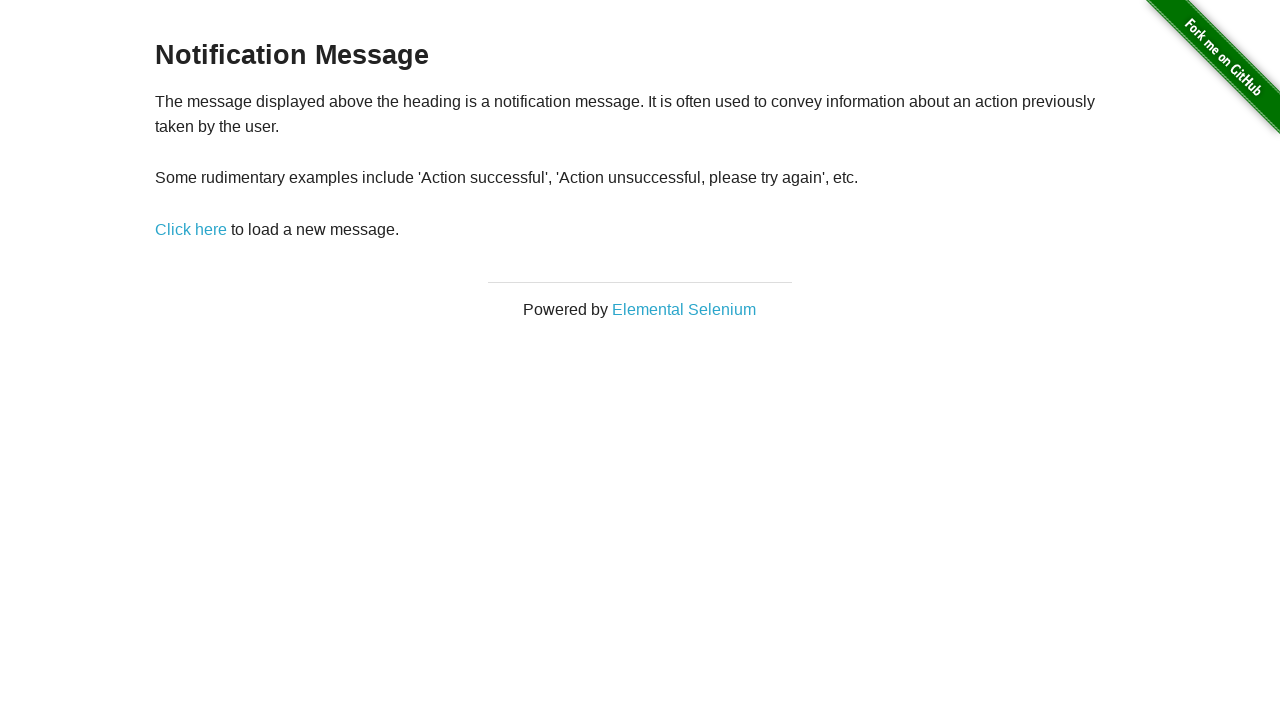

Clicked notification message link at (191, 229) on a[href='/notification_message']
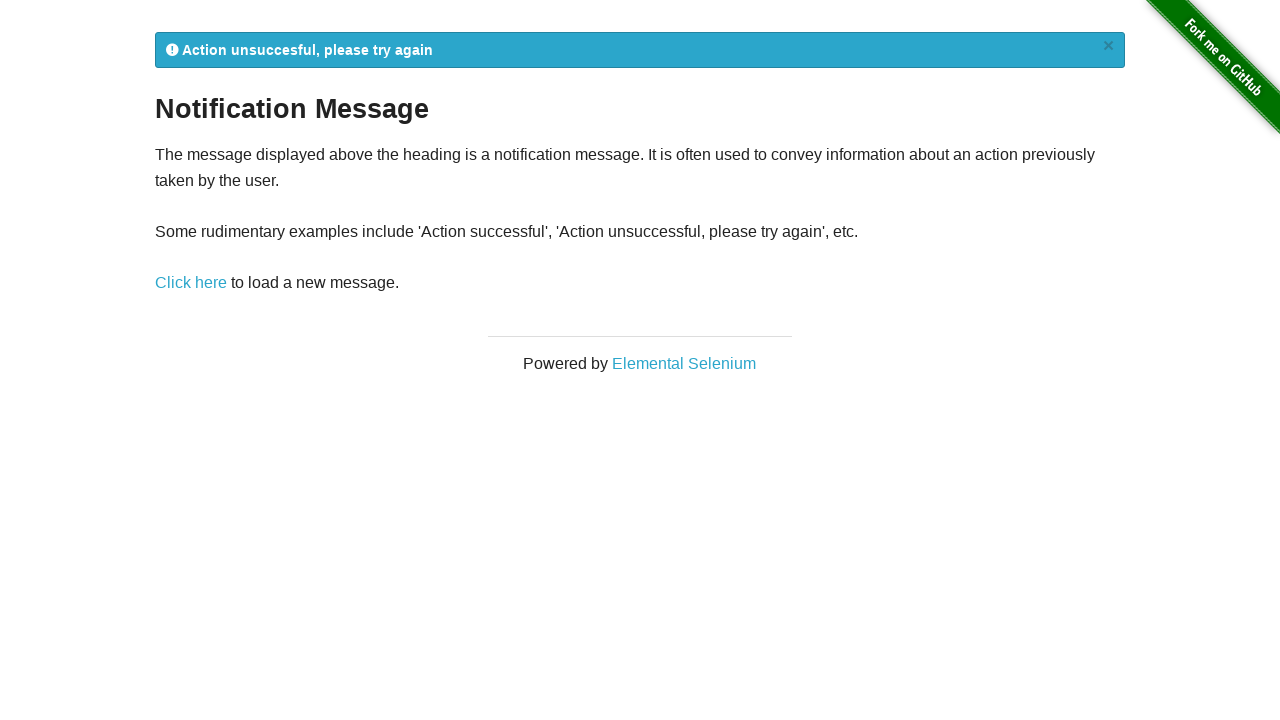

Notification message appeared and loaded
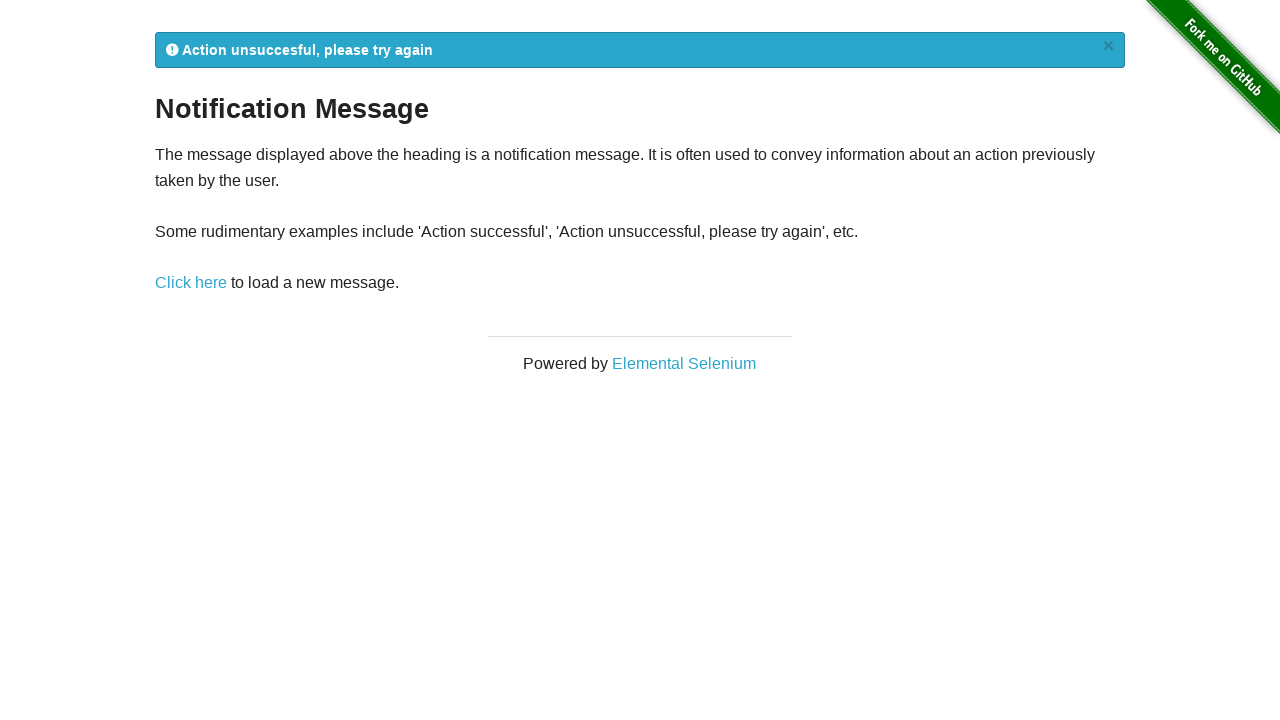

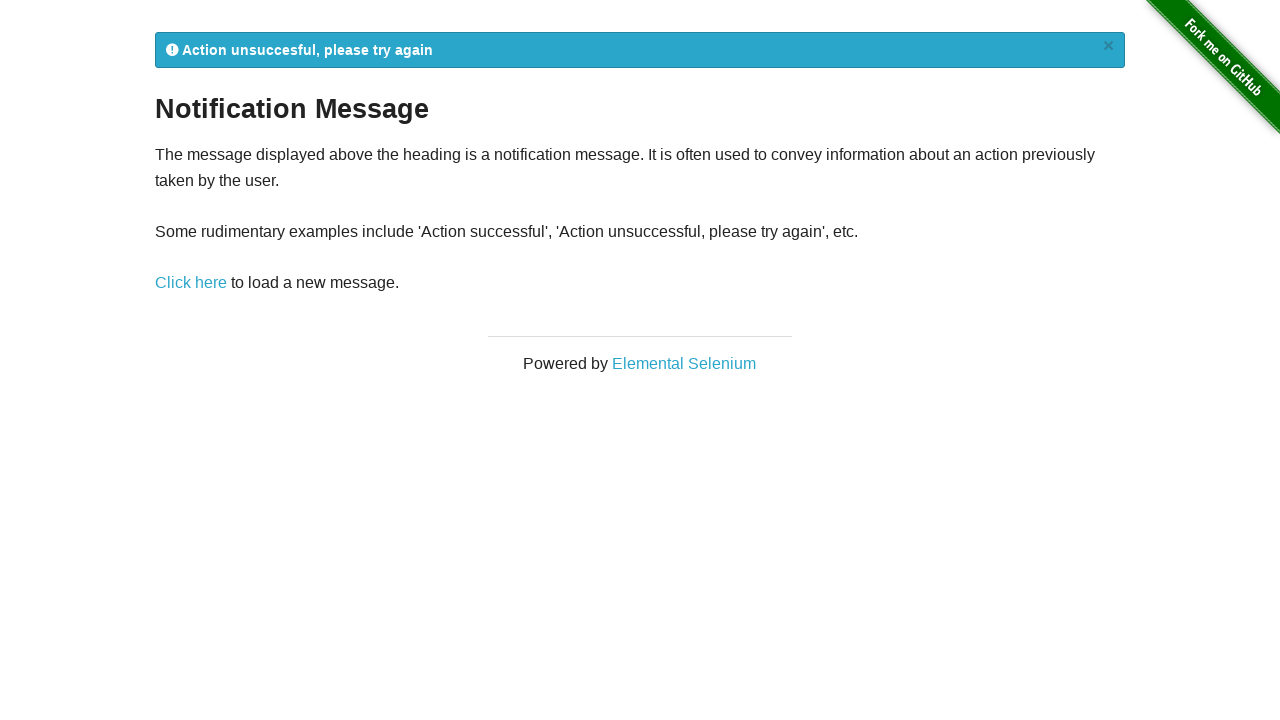